Tests a registration form by filling in first name, last name, and email fields, then submitting the form and verifying successful registration message

Starting URL: http://suninjuly.github.io/registration1.html

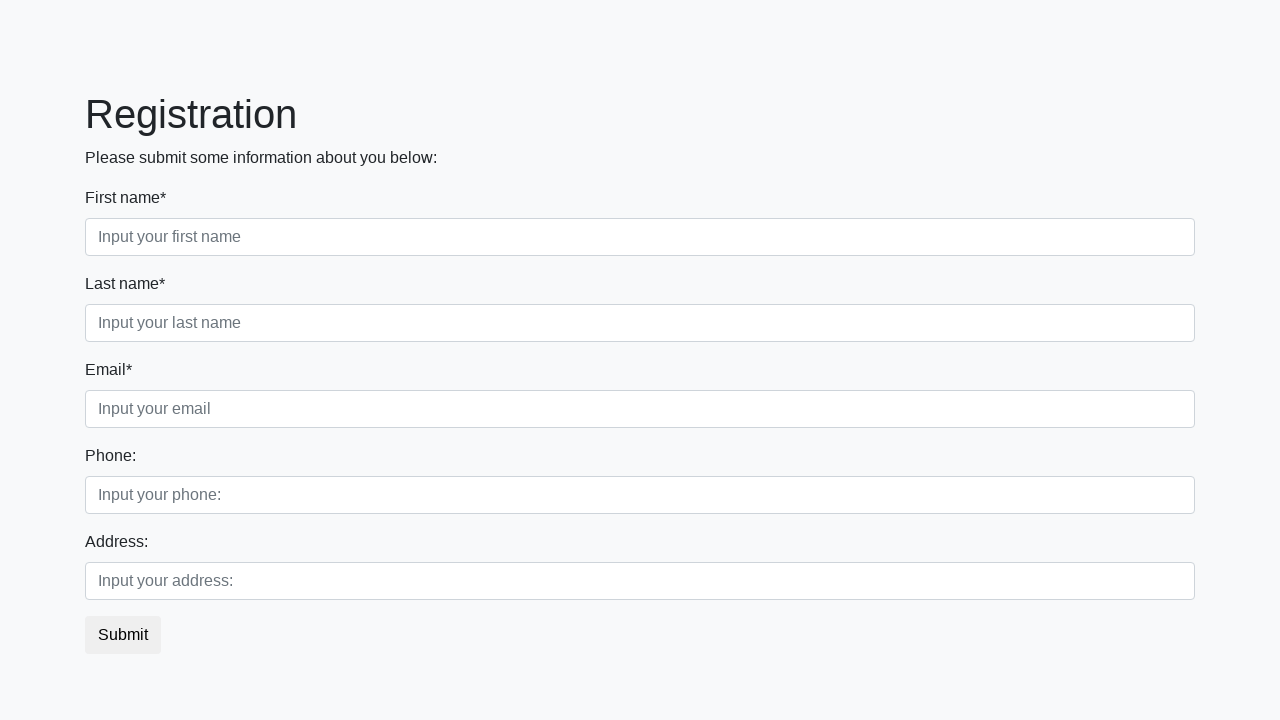

Filled first name field with 'John' on [placeholder="Input your first name"]
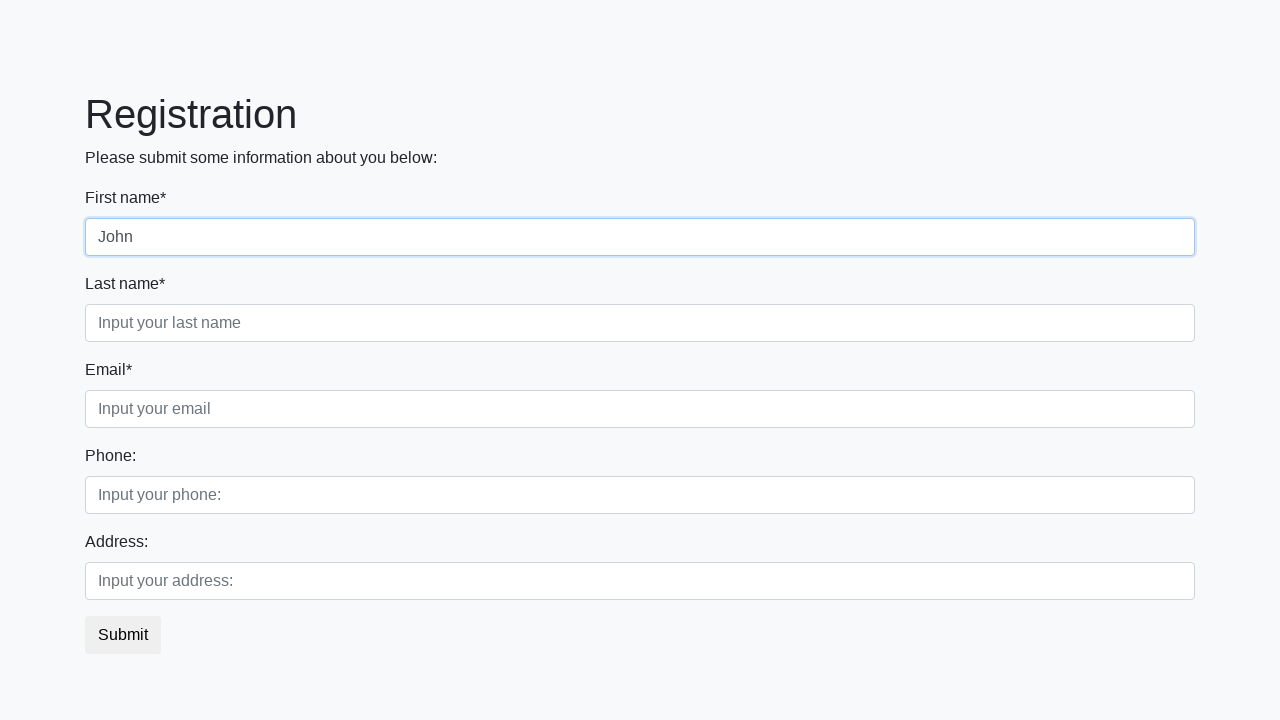

Filled last name field with 'Smith' on [placeholder="Input your last name"]
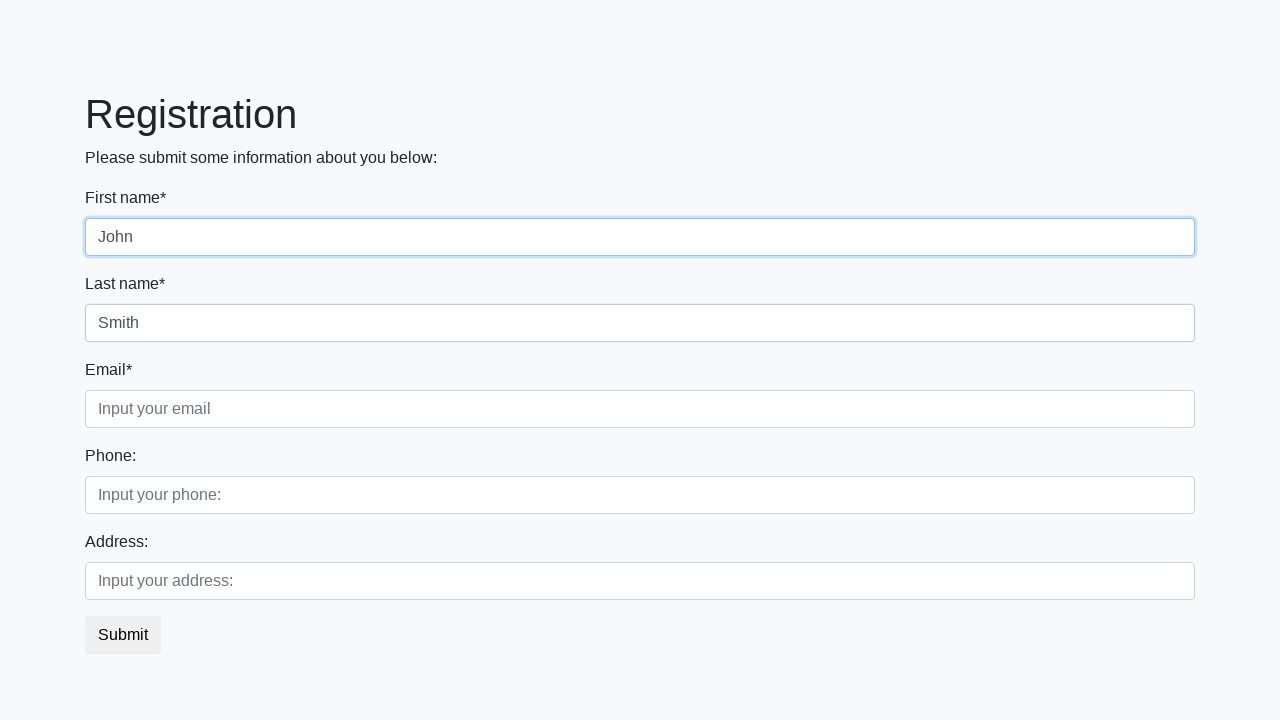

Filled email field with 'john.smith@example.com' on [placeholder="Input your email"]
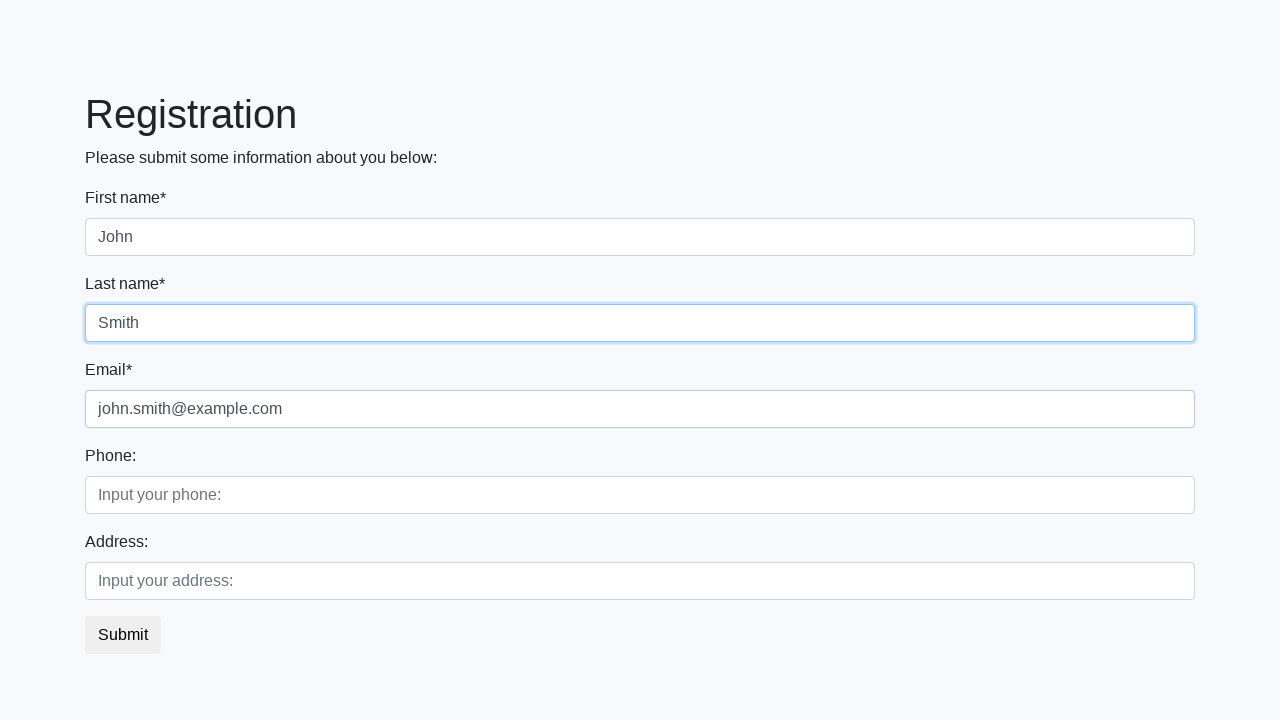

Clicked submit button to register at (123, 635) on [type="submit"]
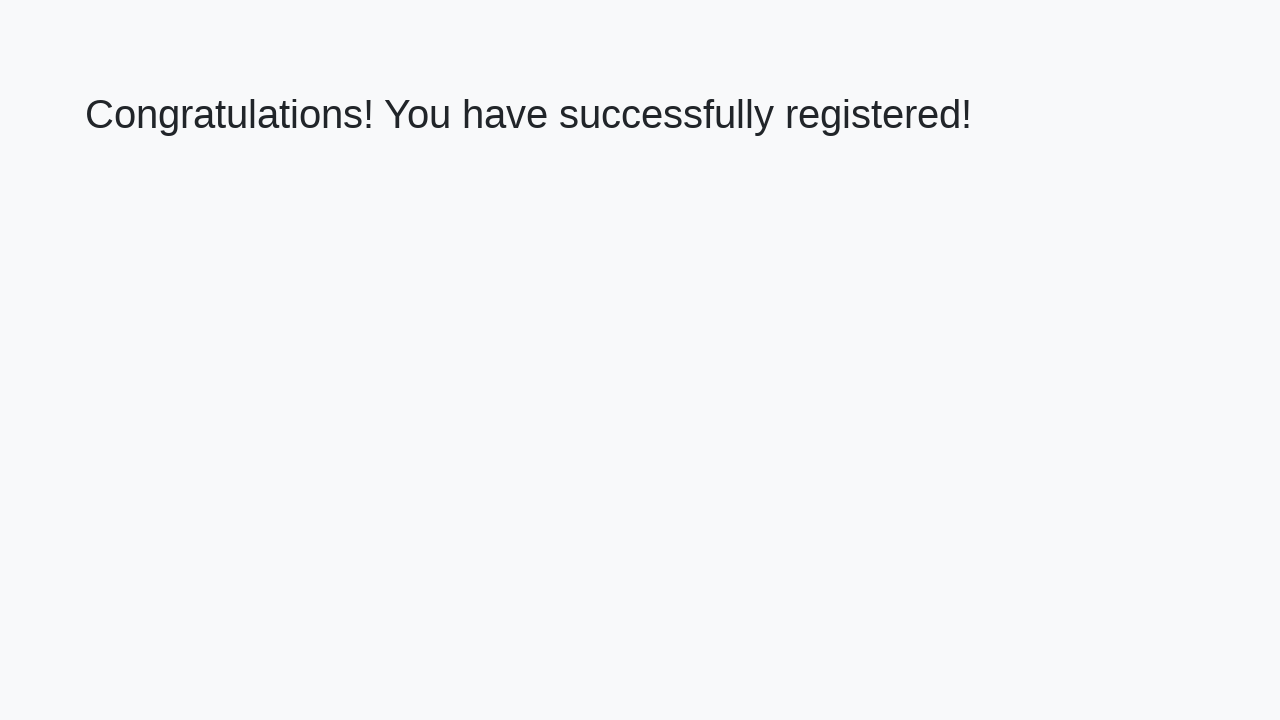

Success message heading loaded
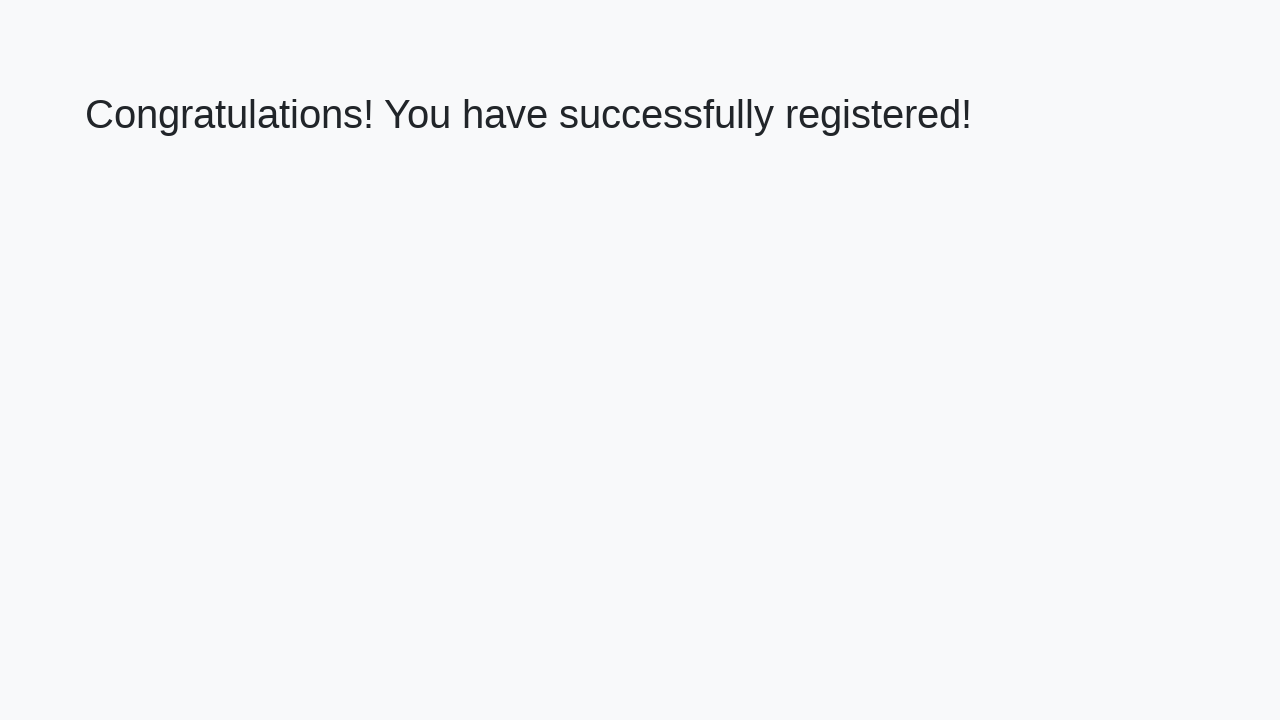

Retrieved success message text: 'Congratulations! You have successfully registered!'
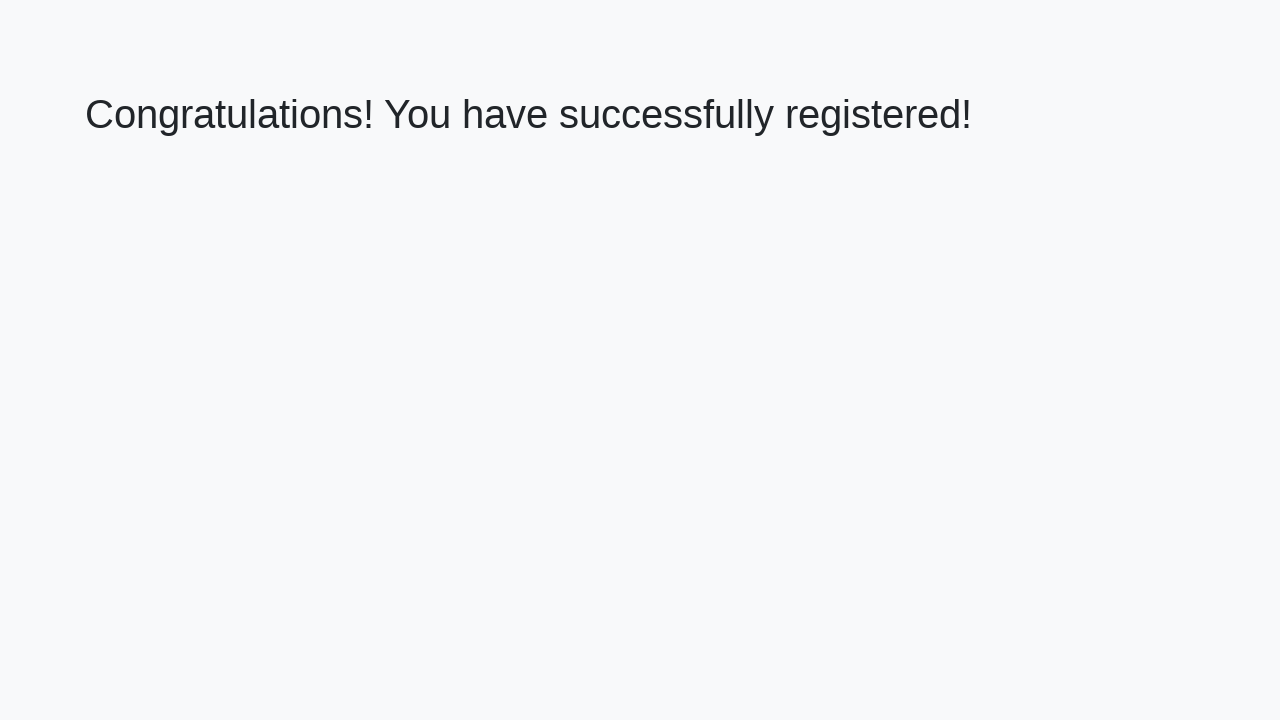

Verified registration success message
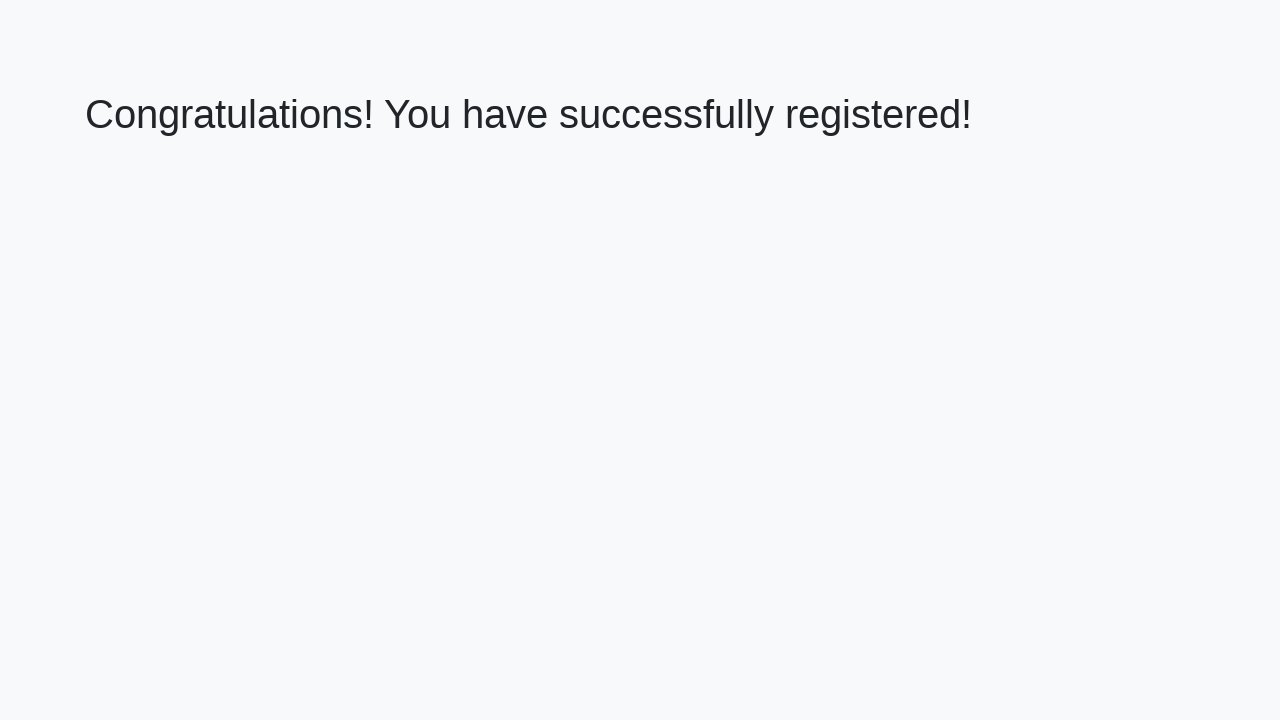

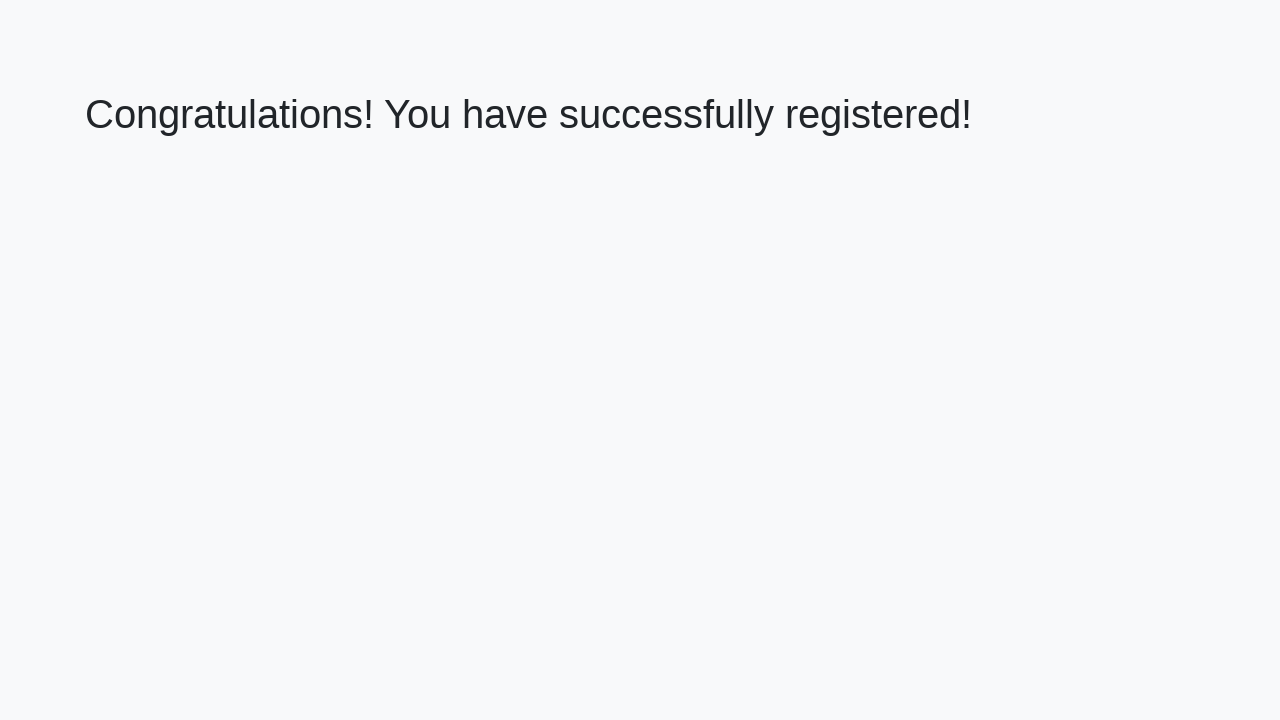